Tests the full name input field on a demo form by entering a name, submitting the form, and verifying the name appears in the output section

Starting URL: https://demoqa.com/text-box

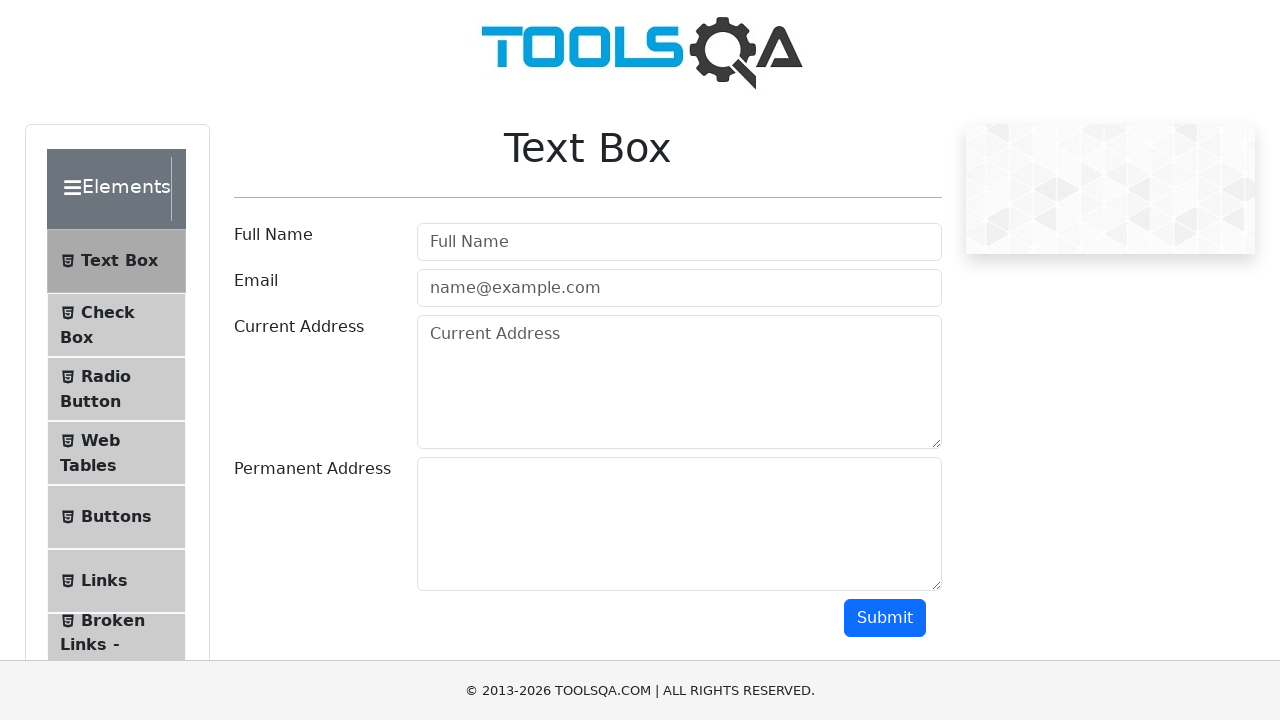

Filled full name input field with 'Tomas Urbsaitis' on input#userName
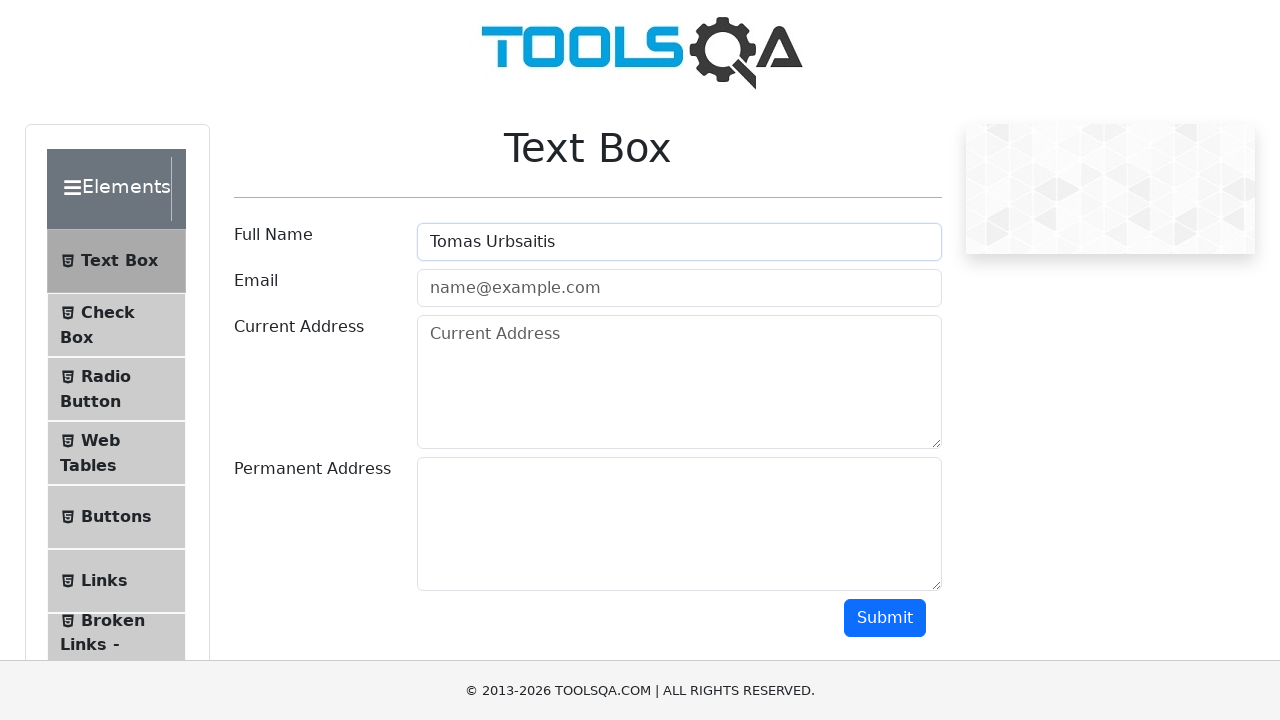

Clicked submit button to submit the form at (885, 618) on button#submit
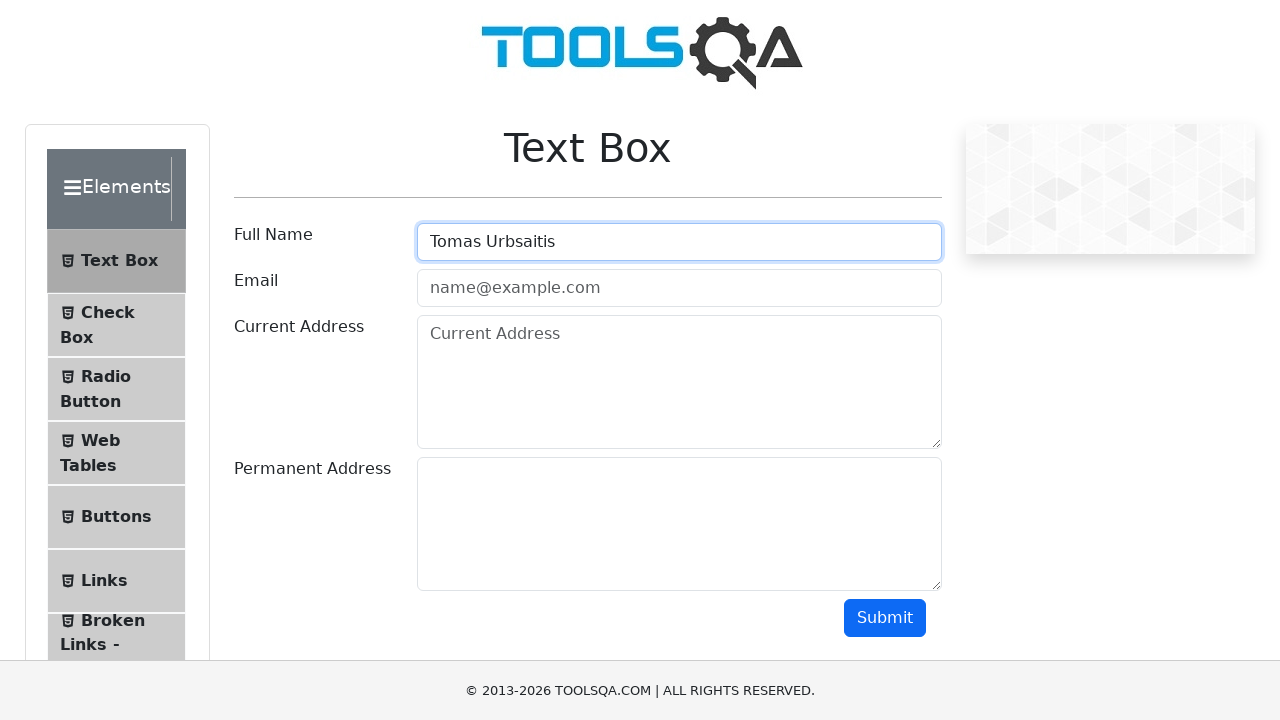

Waited for name output paragraph to appear
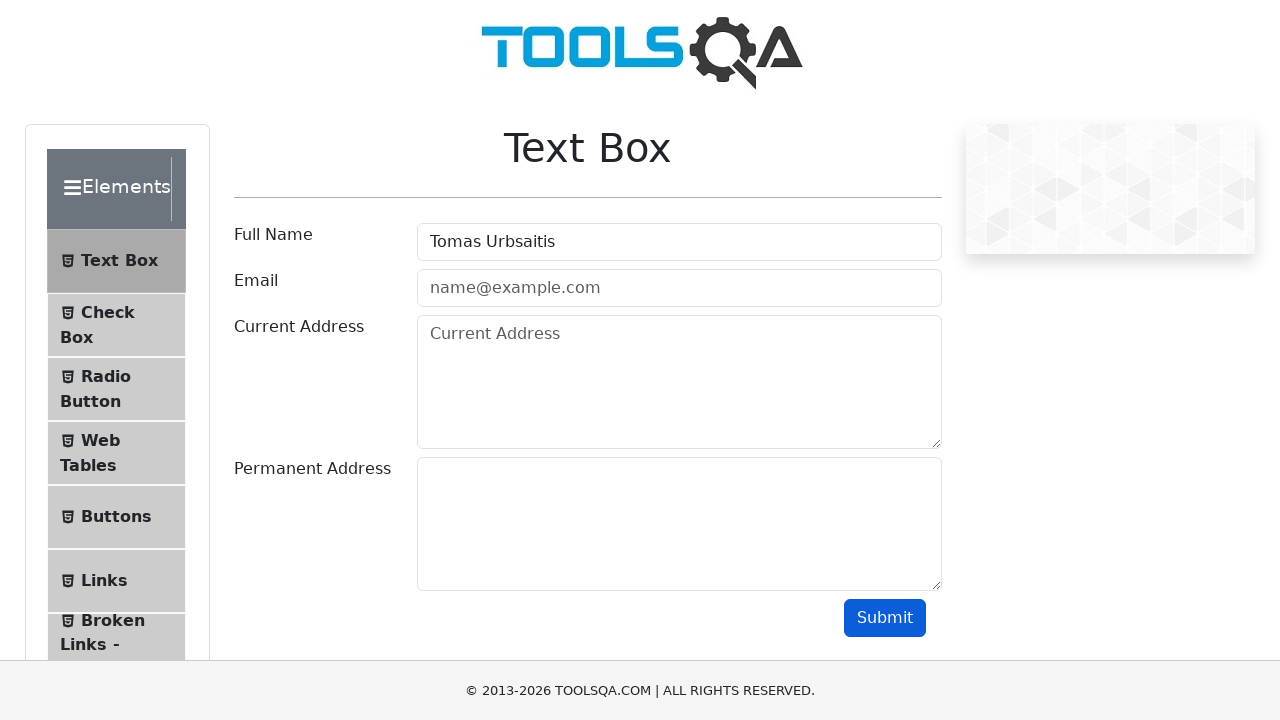

Retrieved text content from name output paragraph
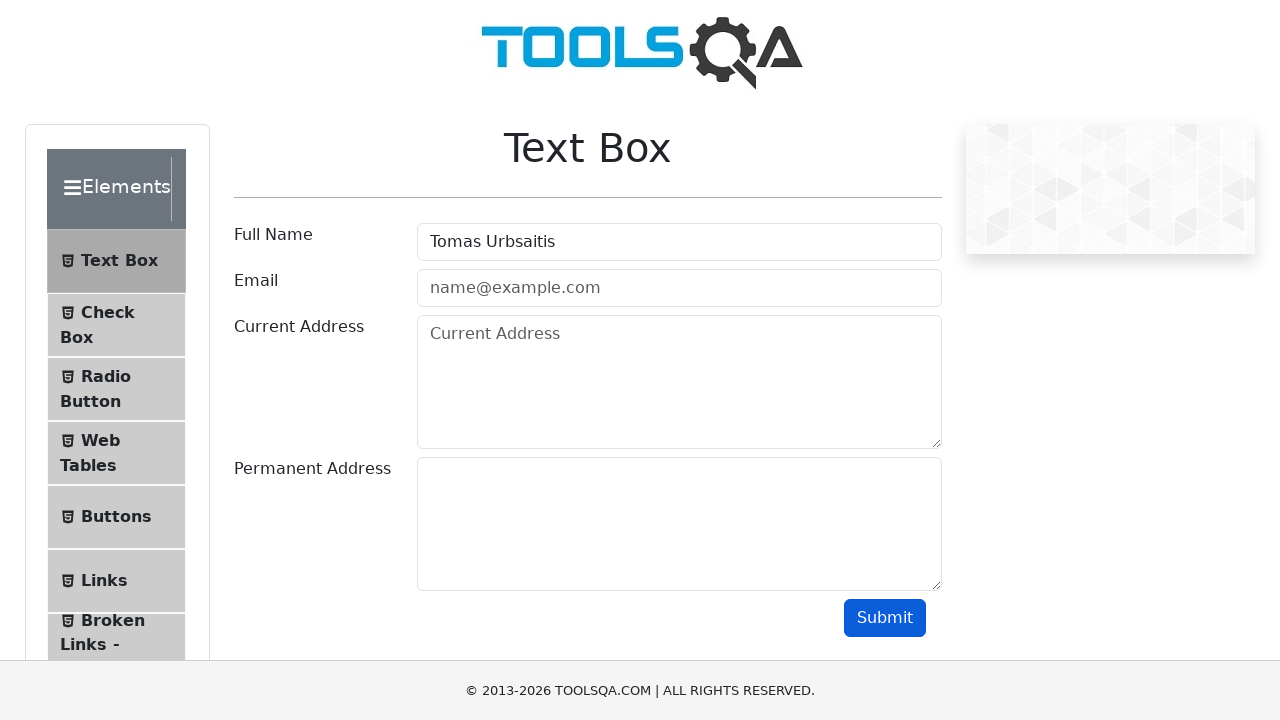

Verified that 'Tomas Urbsaitis' appears in the output section
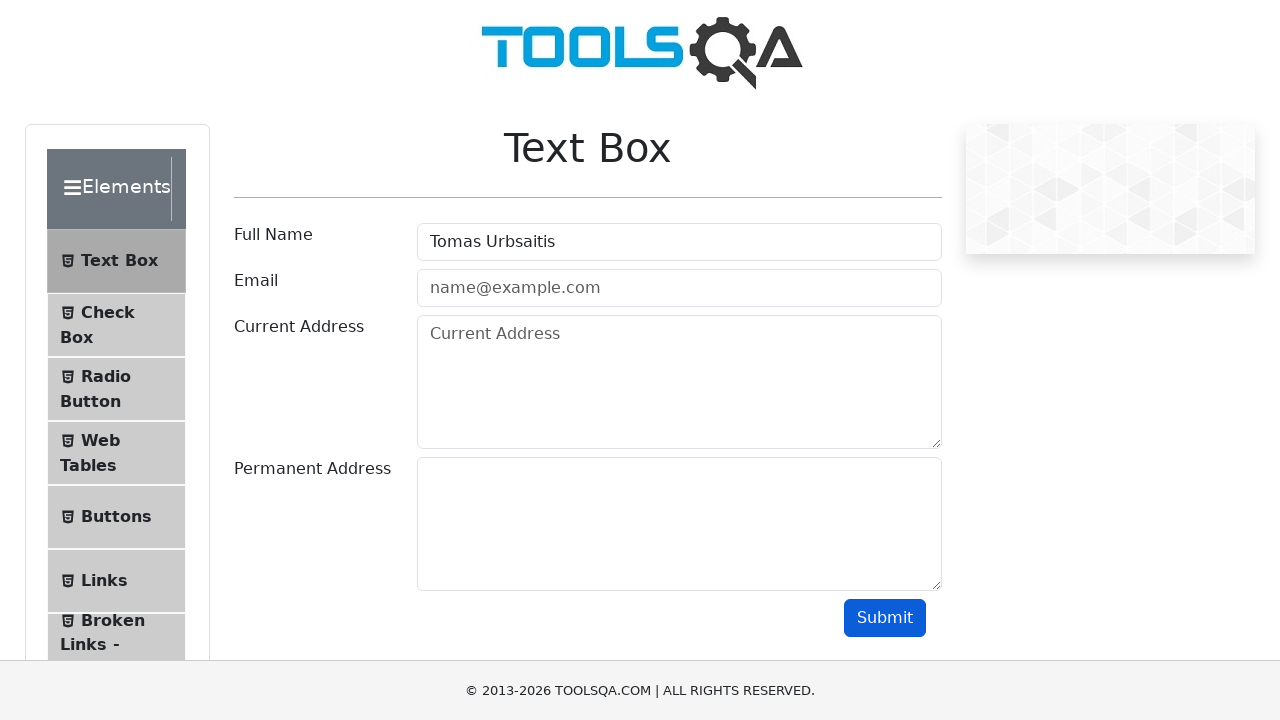

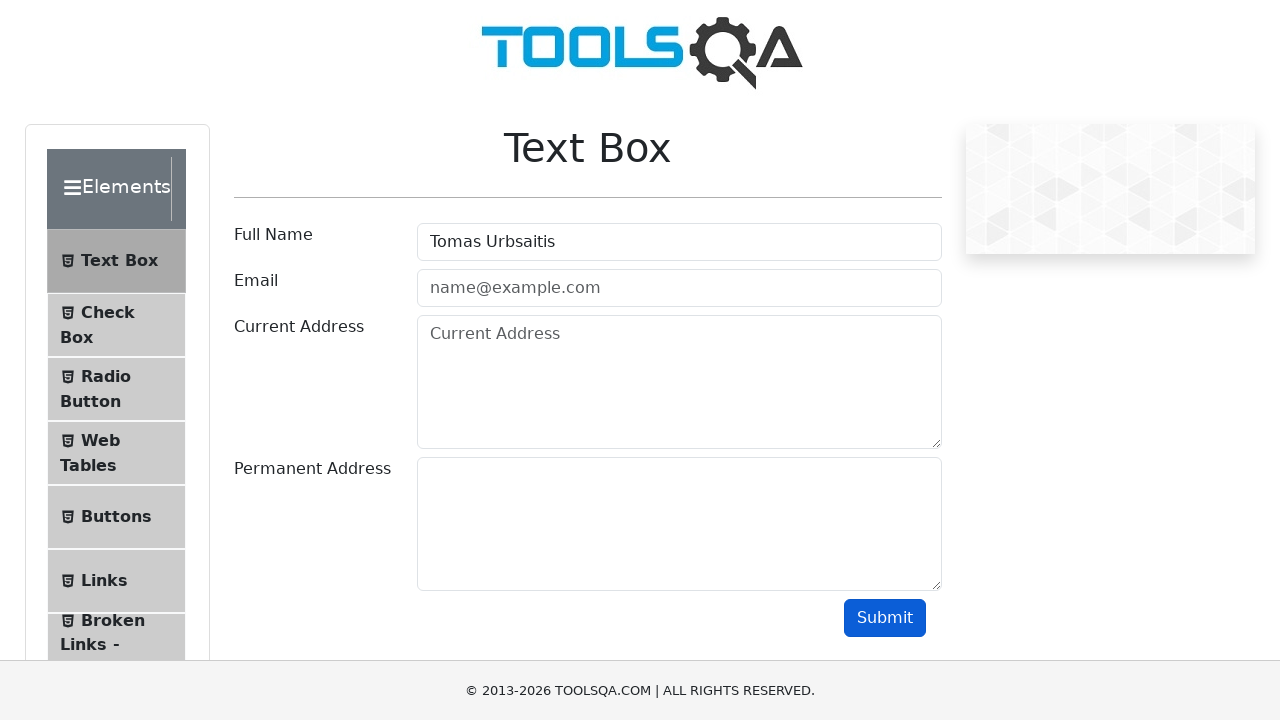